Navigates to a calorie calculator page and locates an age label element using CSS selector

Starting URL: https://www.calculator.net/calorie-calculator.html

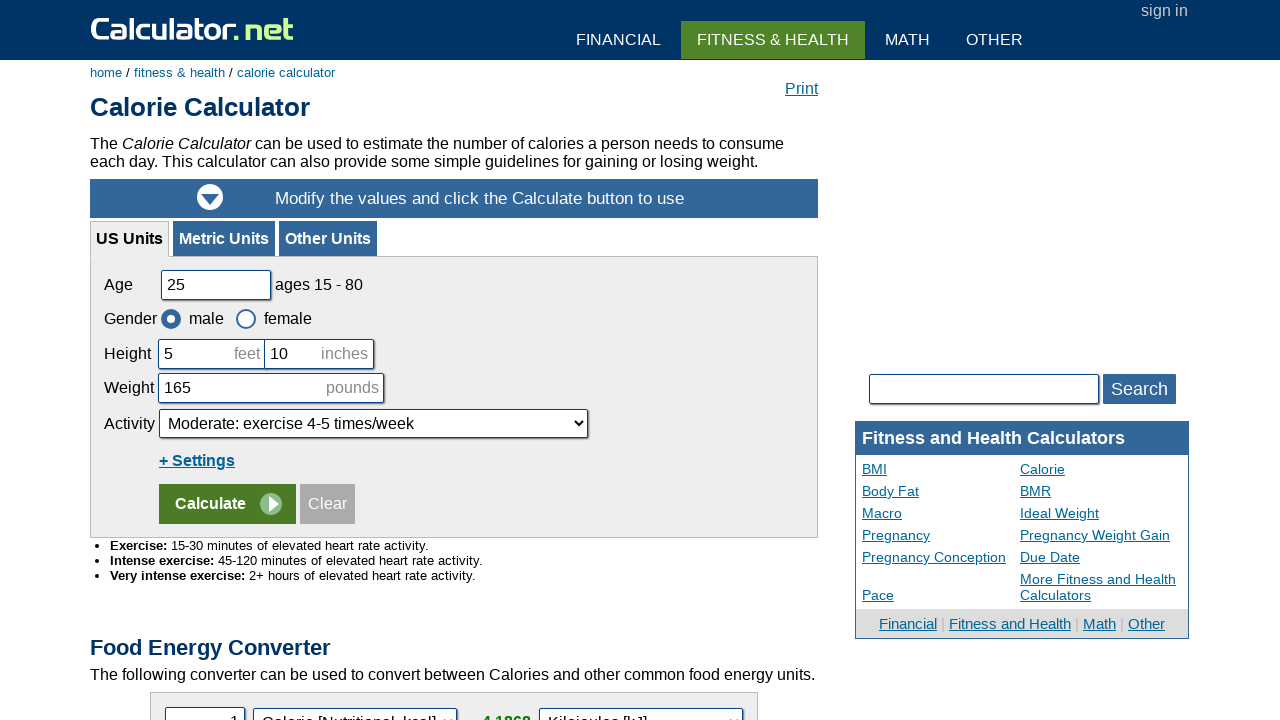

Navigated to calorie calculator page
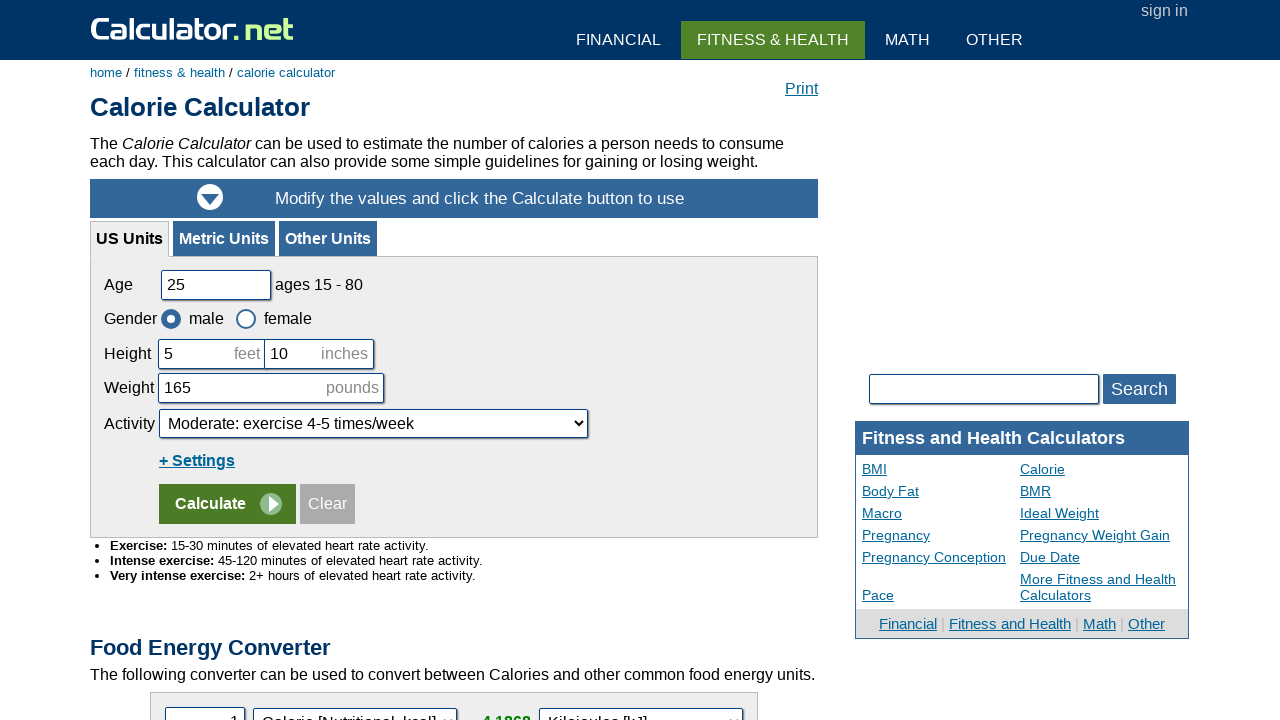

Calorie calculator table loaded
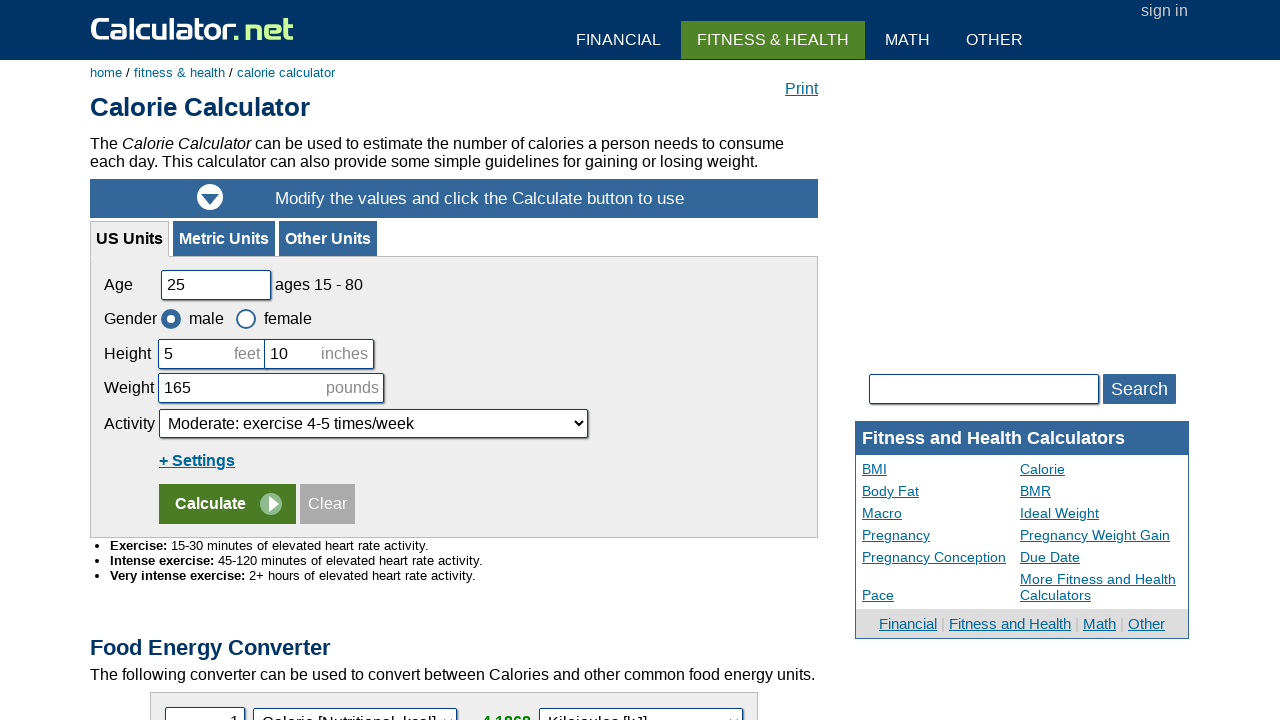

Located age label element using CSS selector
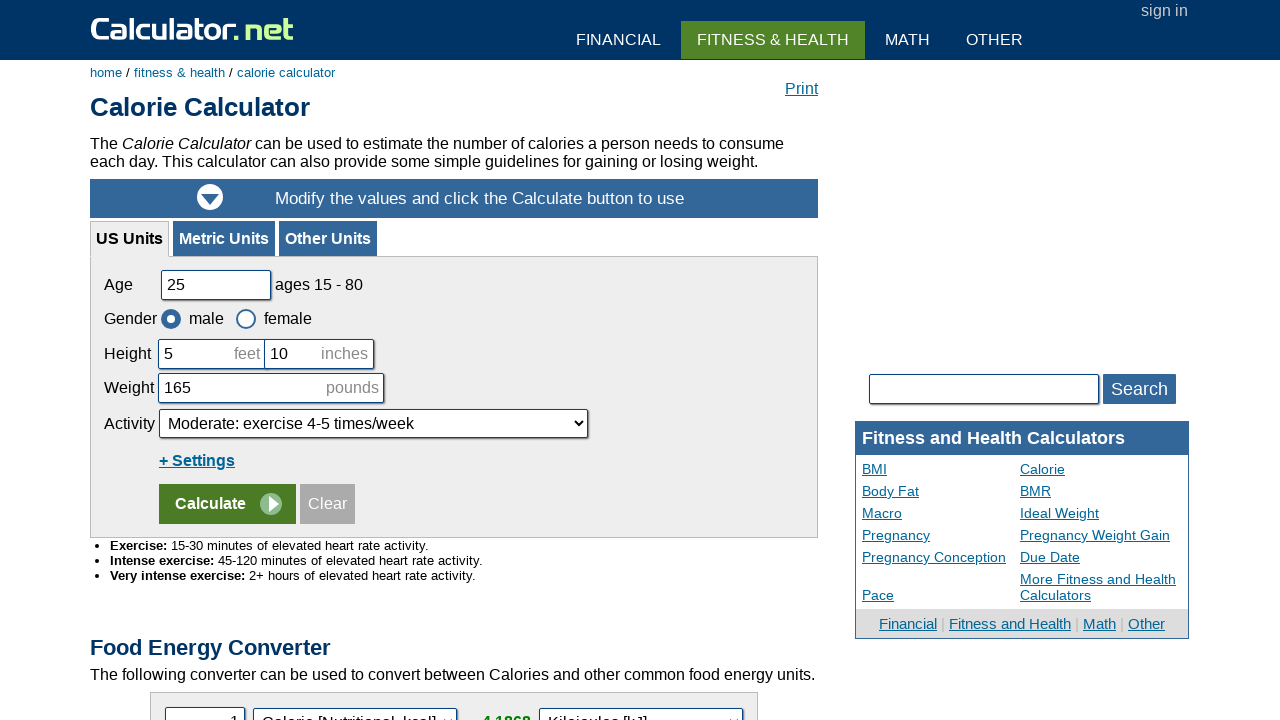

Age label element is visible and ready
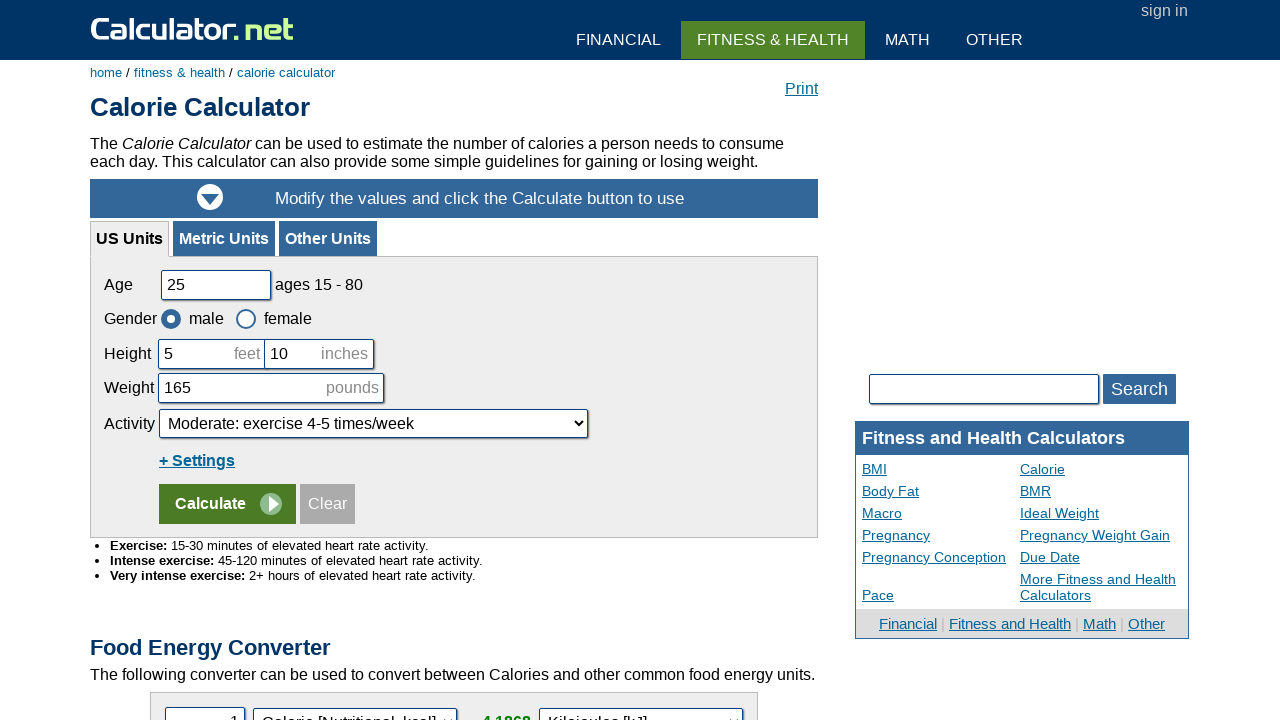

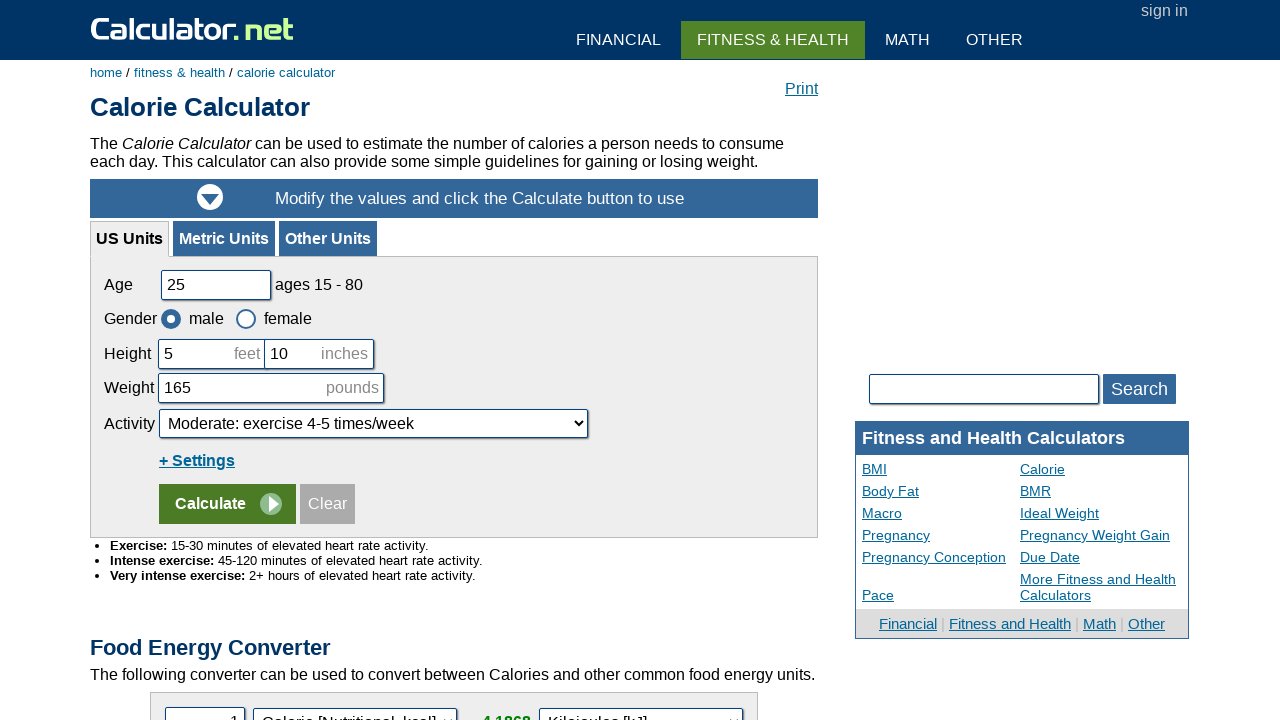